Tests browser alert handling by clicking a button that triggers an alert, getting the alert text, and accepting it

Starting URL: https://kitchen.applitools.com/ingredients/alert

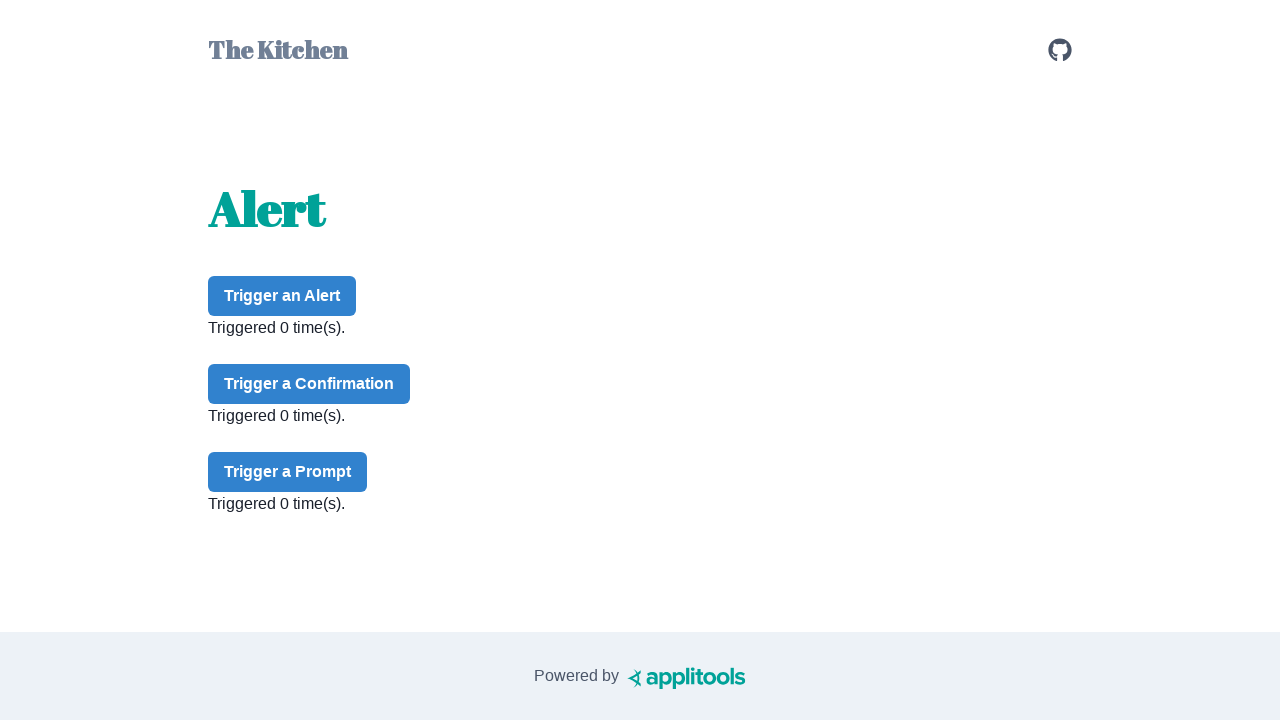

Navigated to alert test page
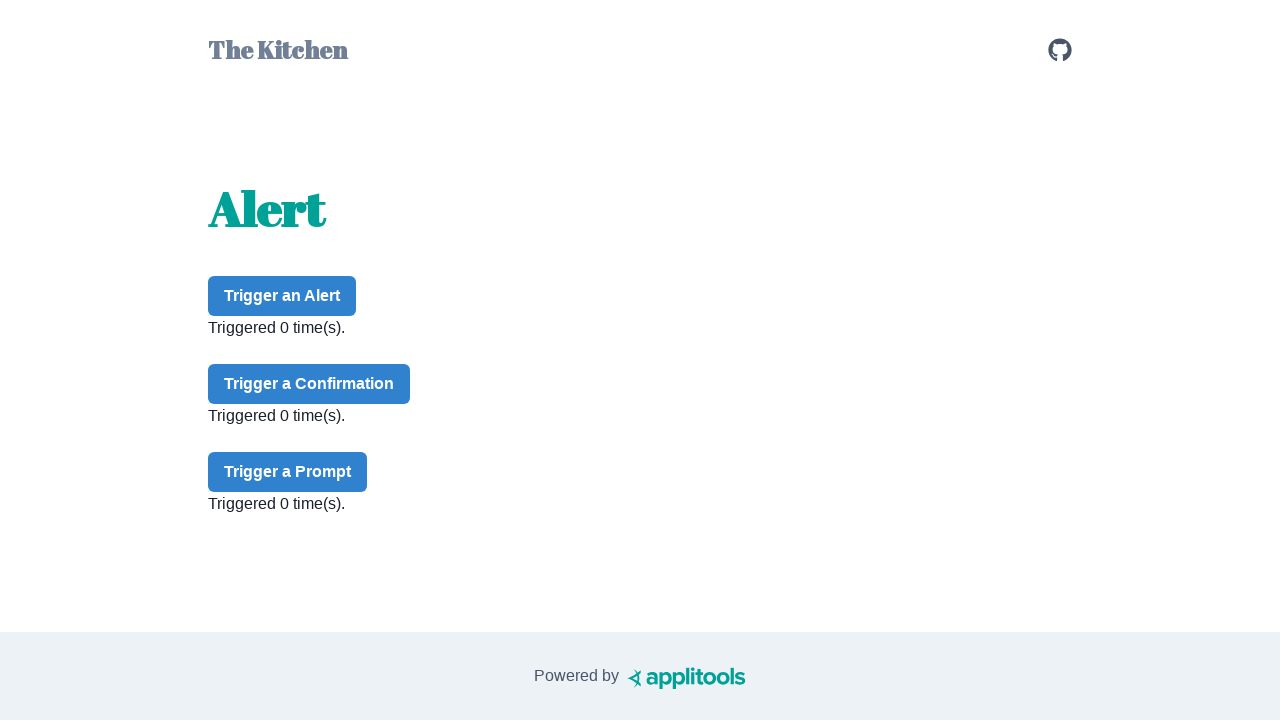

Clicked alert button to trigger alert at (282, 296) on #alert-button
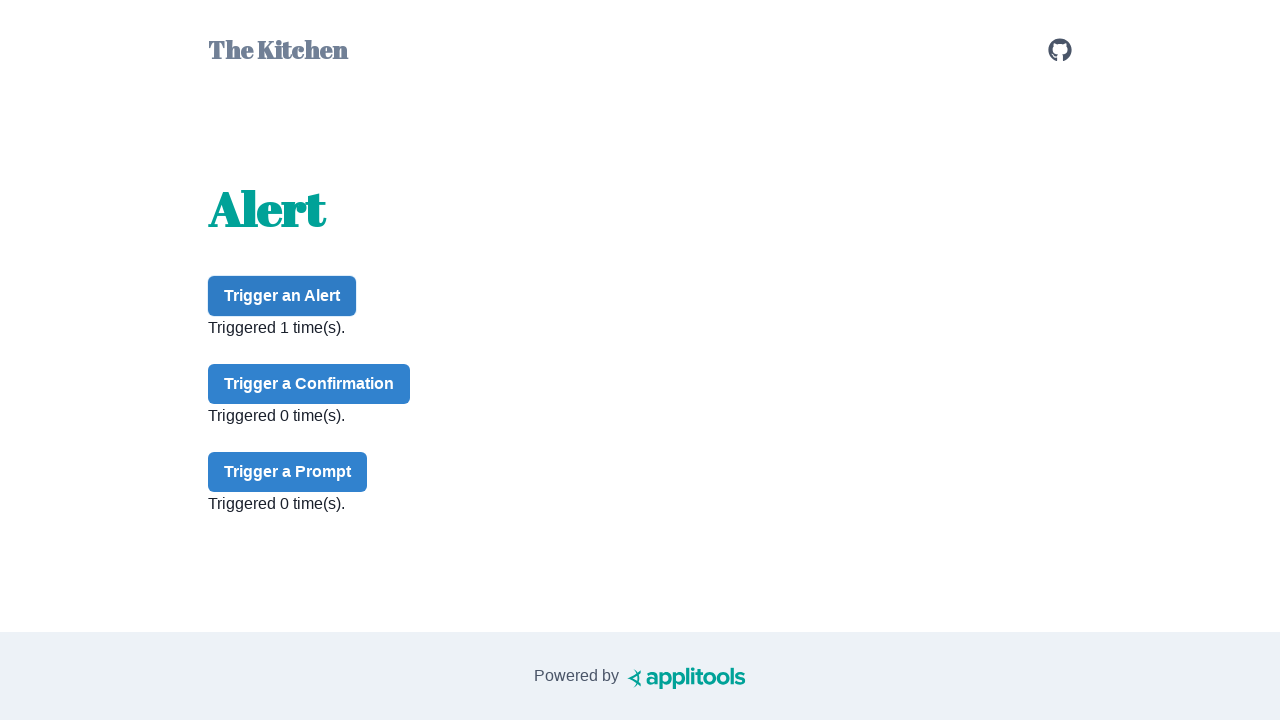

Set up dialog handler to accept alerts
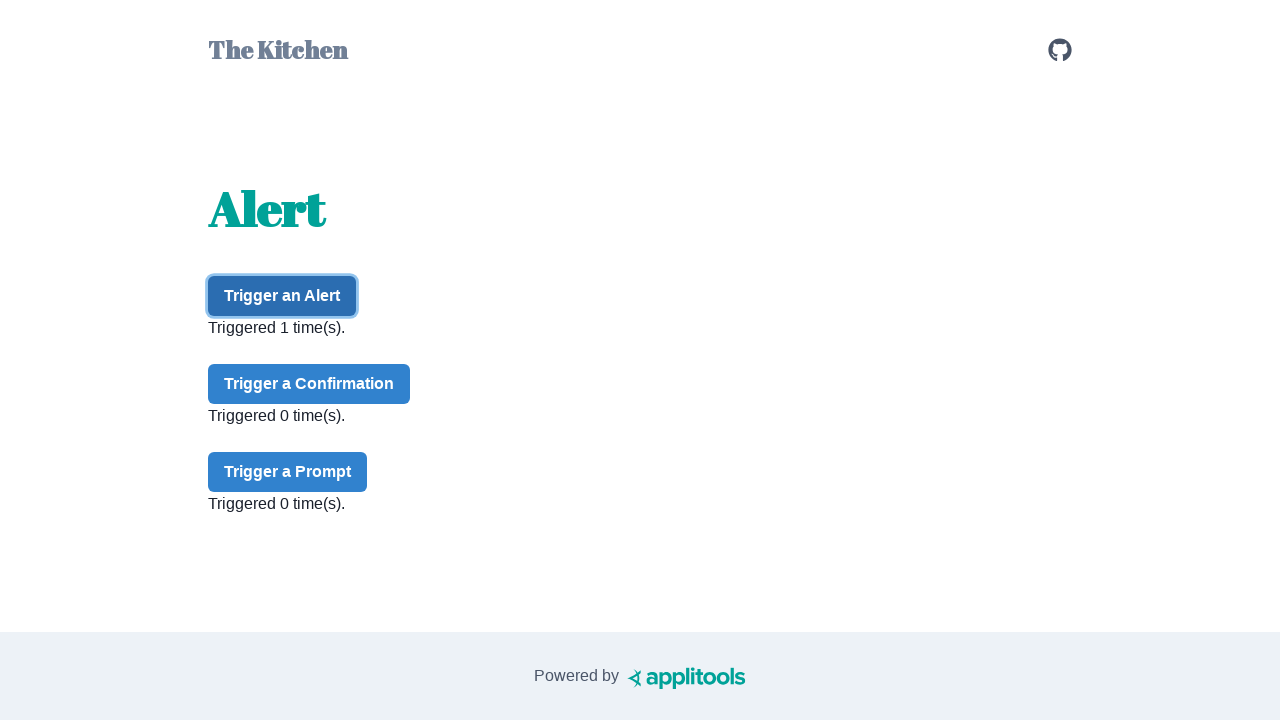

Clicked alert button again and accepted the alert at (282, 296) on #alert-button
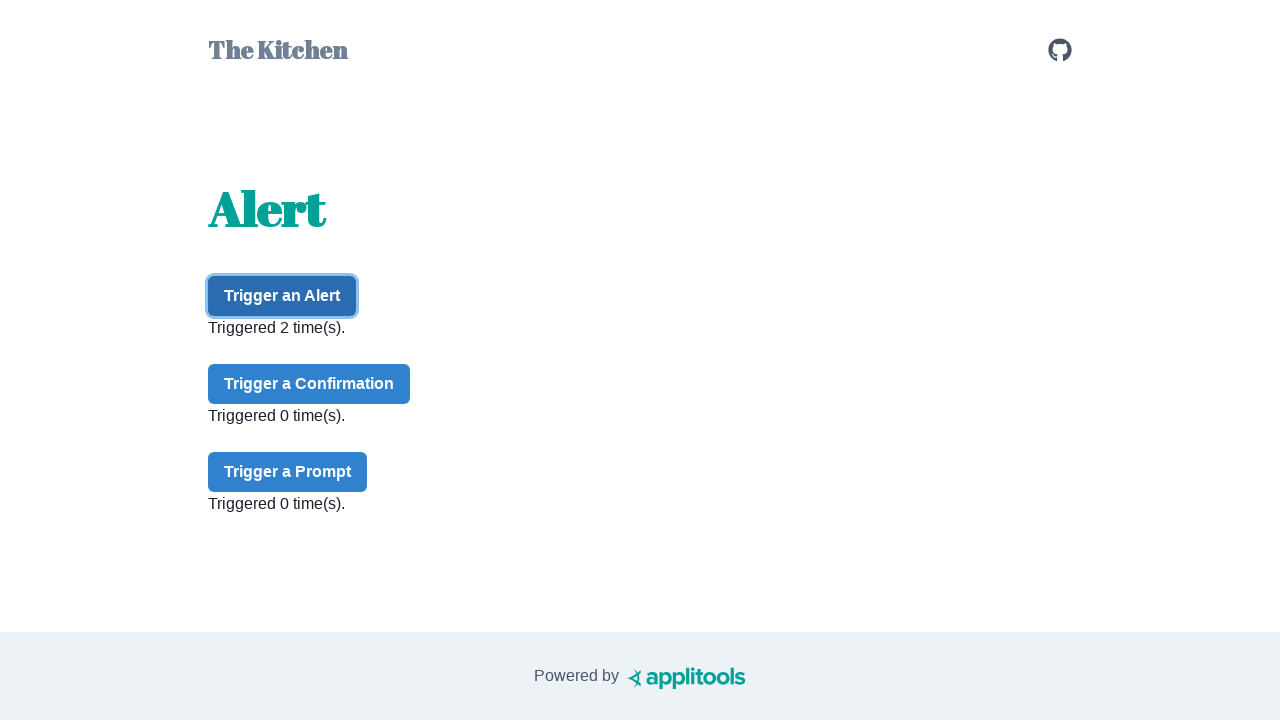

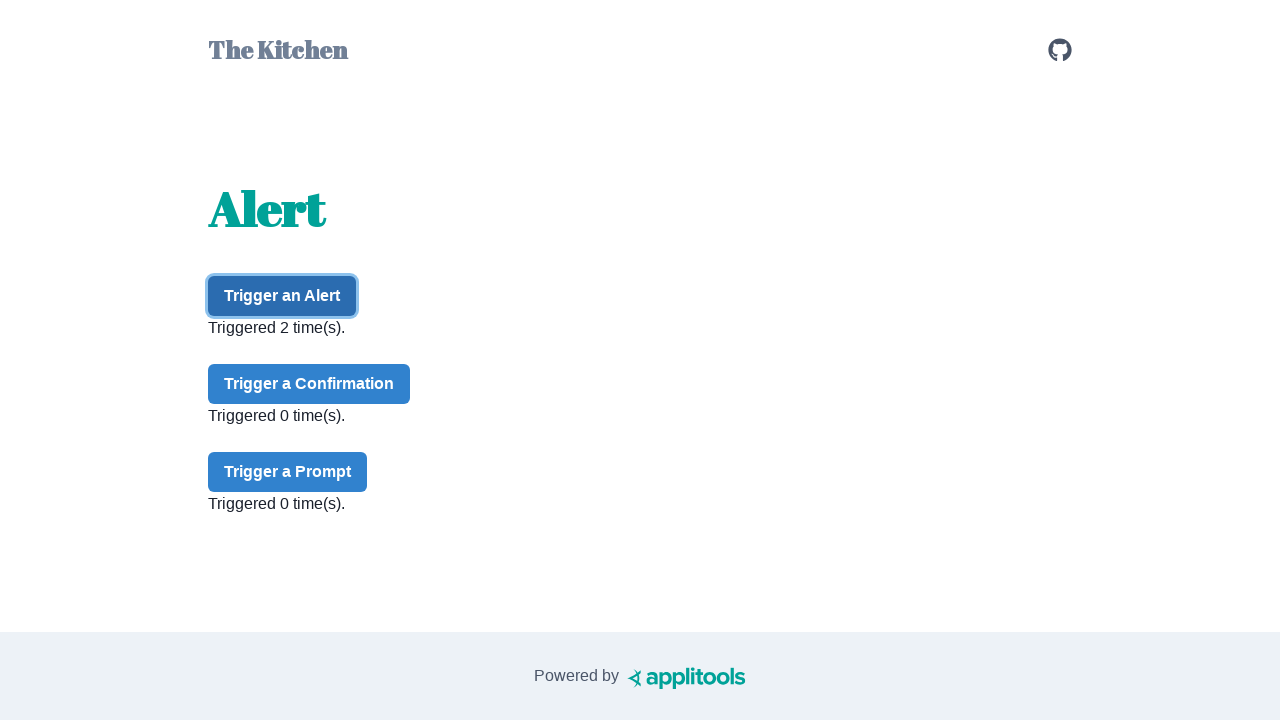